Tests the search and add-to-cart functionality on a grocery shopping practice site by searching for items containing "ca", verifying the filtered results, and adding specific products to the cart.

Starting URL: https://rahulshettyacademy.com/seleniumPractise/#/

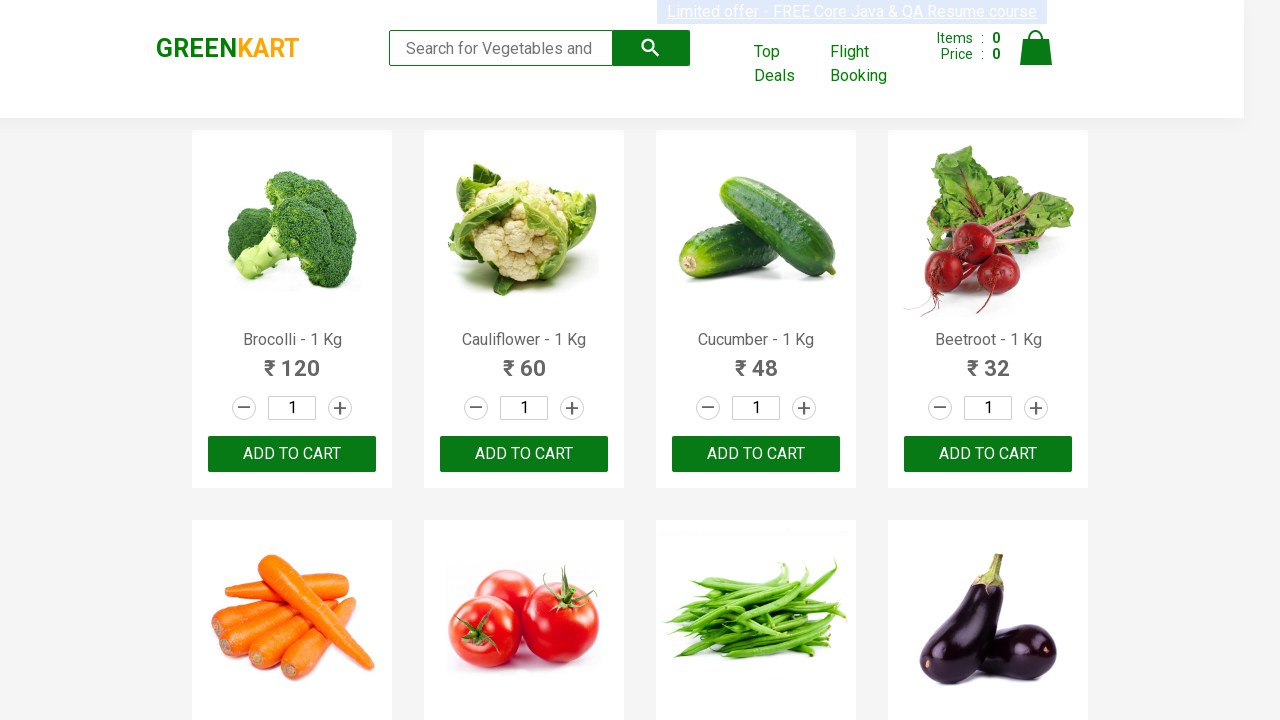

Filled search box with 'ca' to filter products on .search-keyword
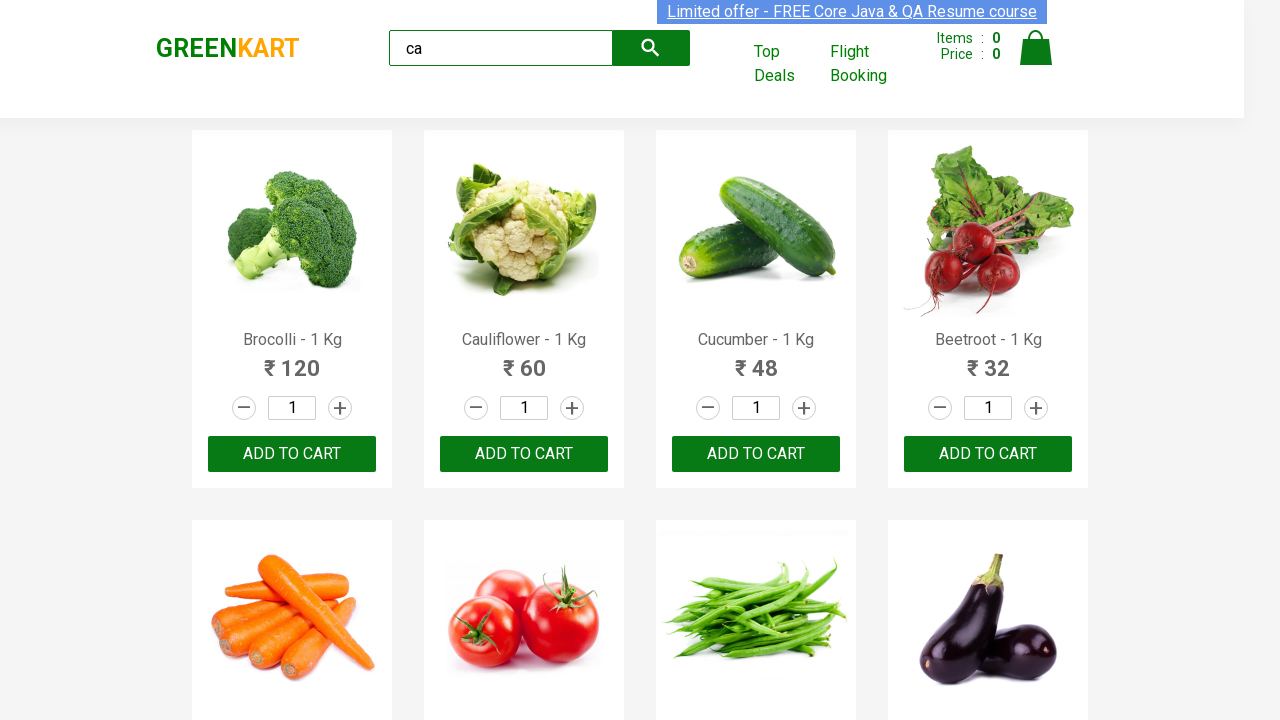

Waited 2 seconds for search results to filter
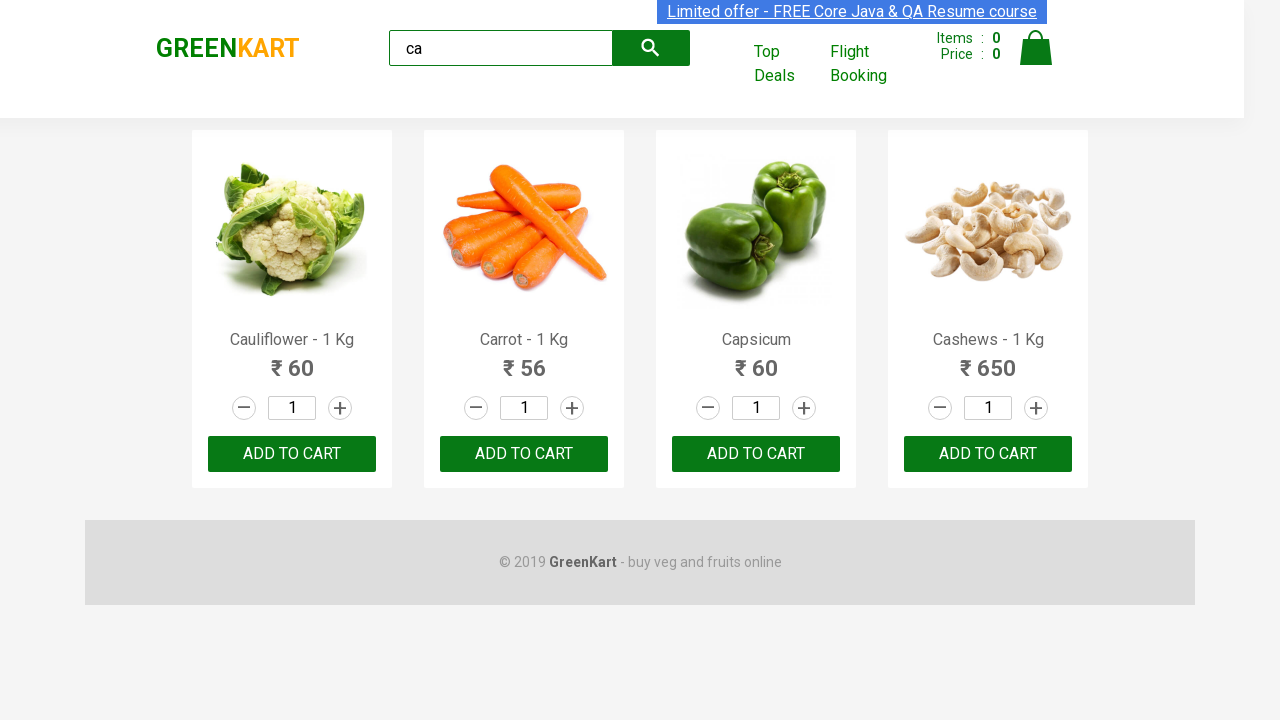

Verified filtered products are visible
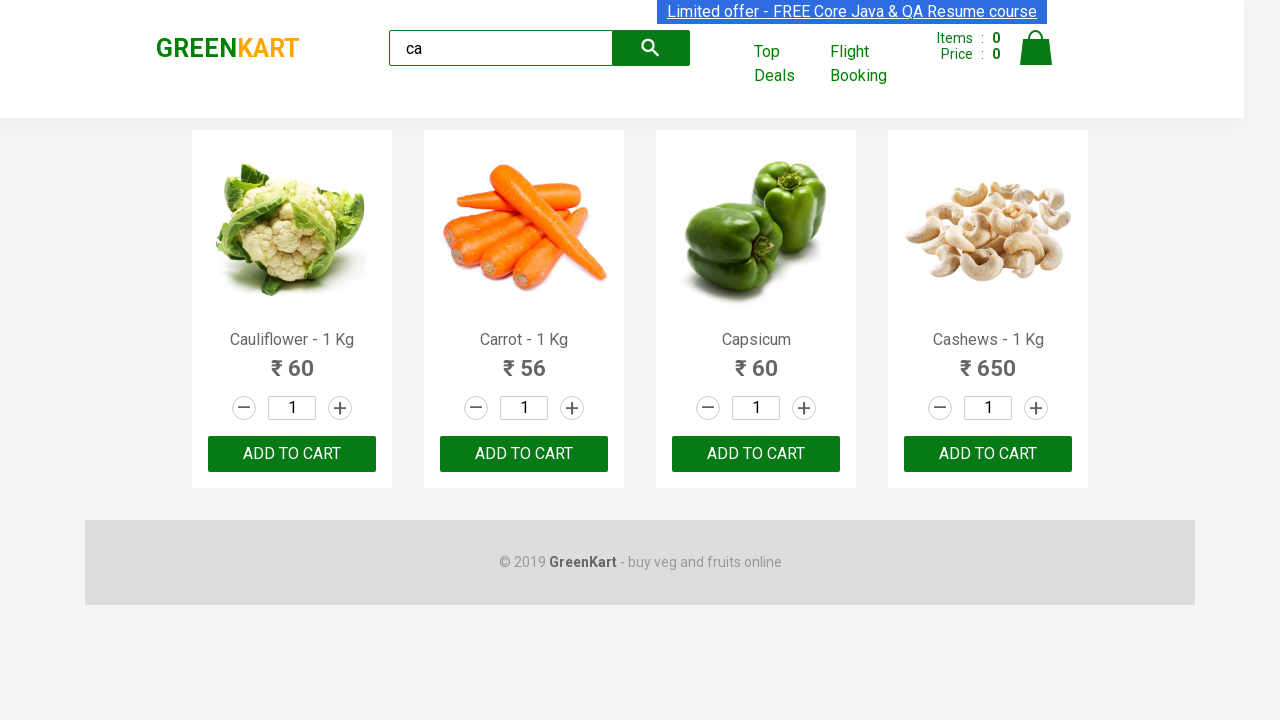

Clicked ADD TO CART button on the second product at (524, 454) on .products .product >> nth=1 >> text=ADD TO CART
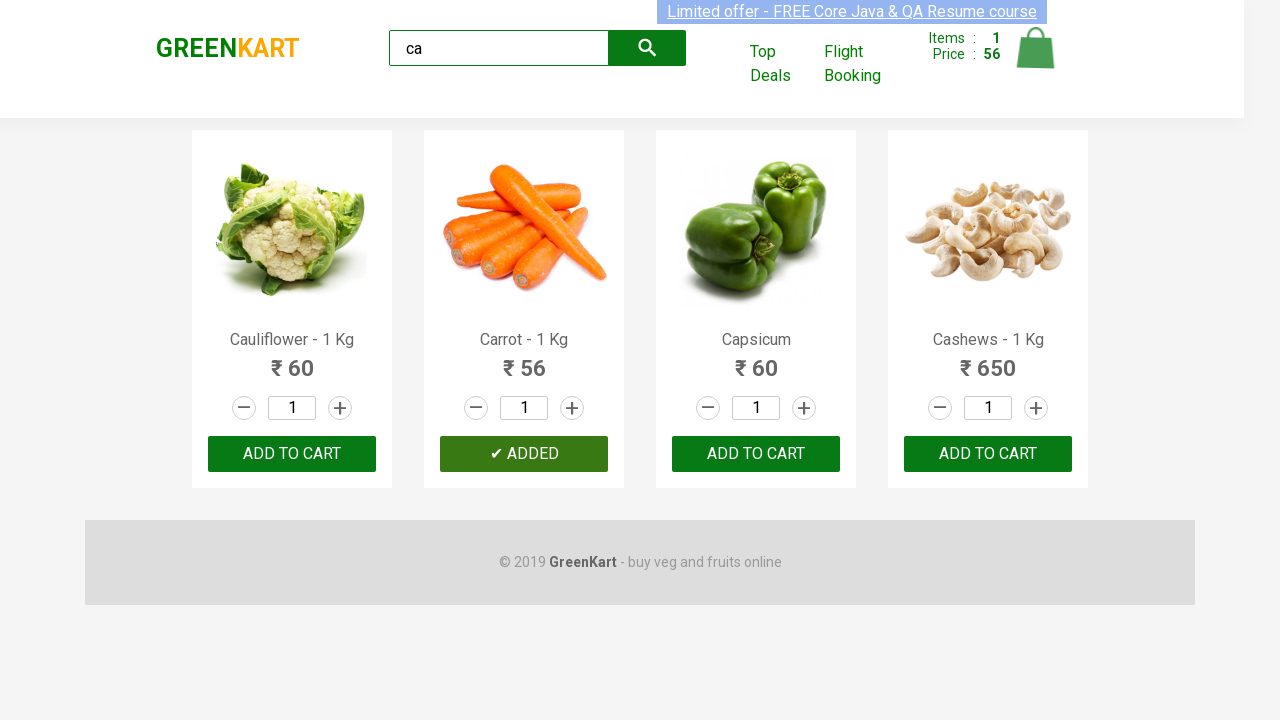

Found and clicked ADD TO CART button for Cashews product at index 3 at (988, 454) on .products .product >> nth=3 >> button
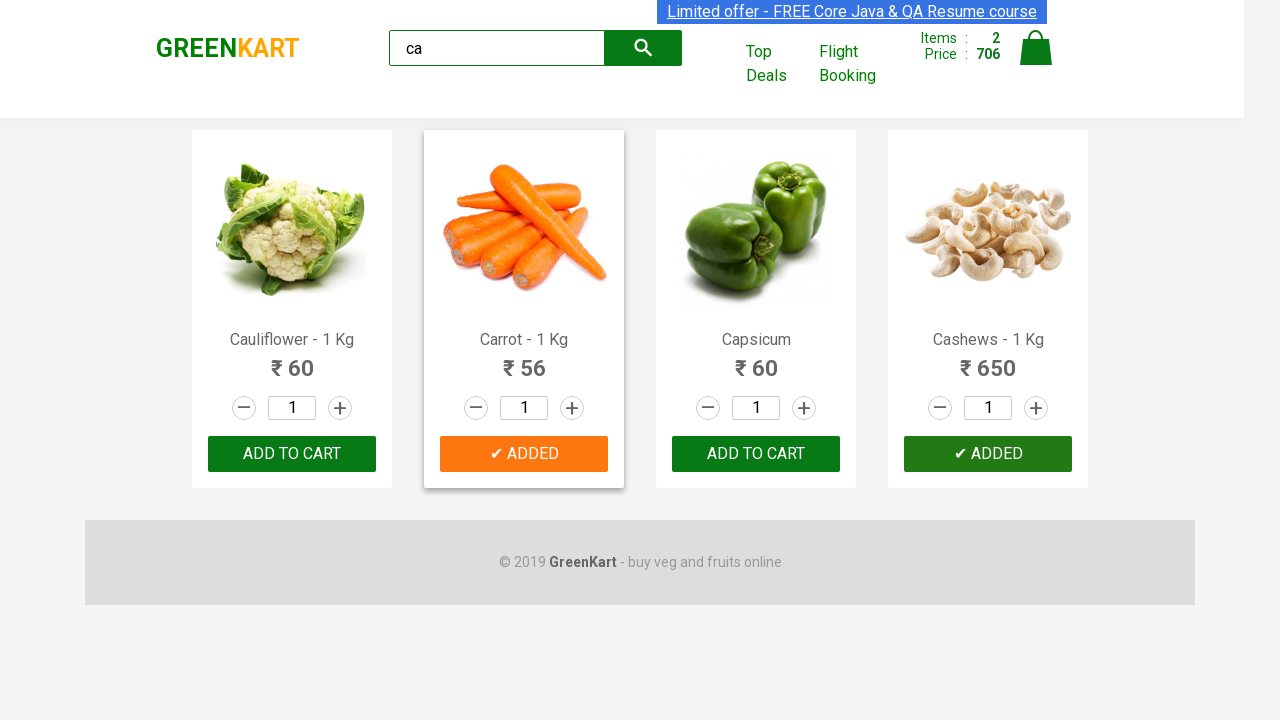

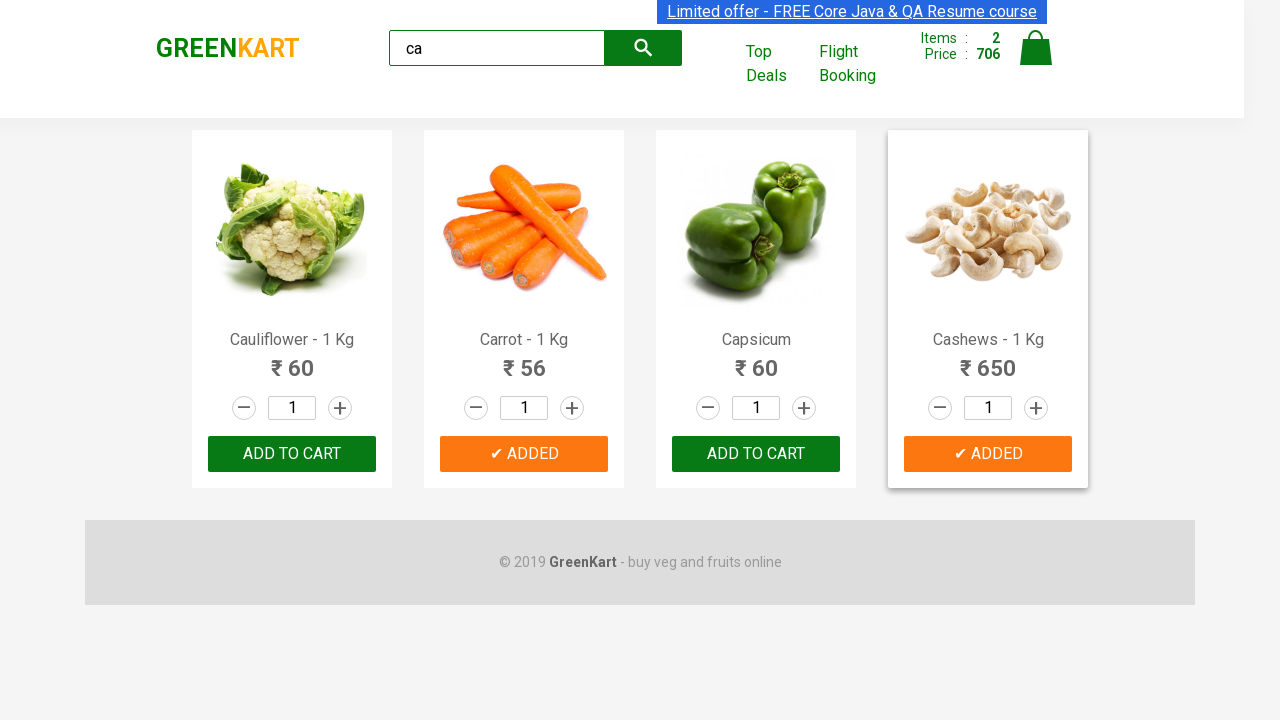